Navigates to training support website and clicks the About Us button

Starting URL: https://v1.training-support.net

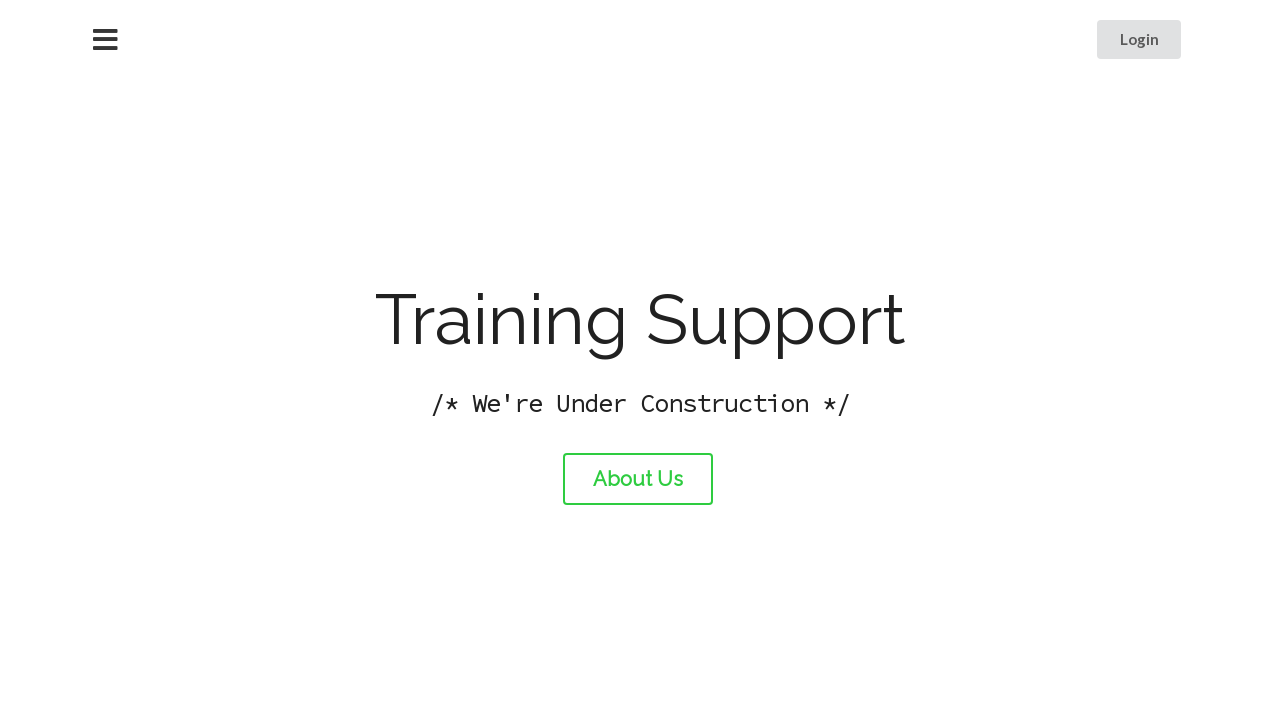

Navigated to training support website
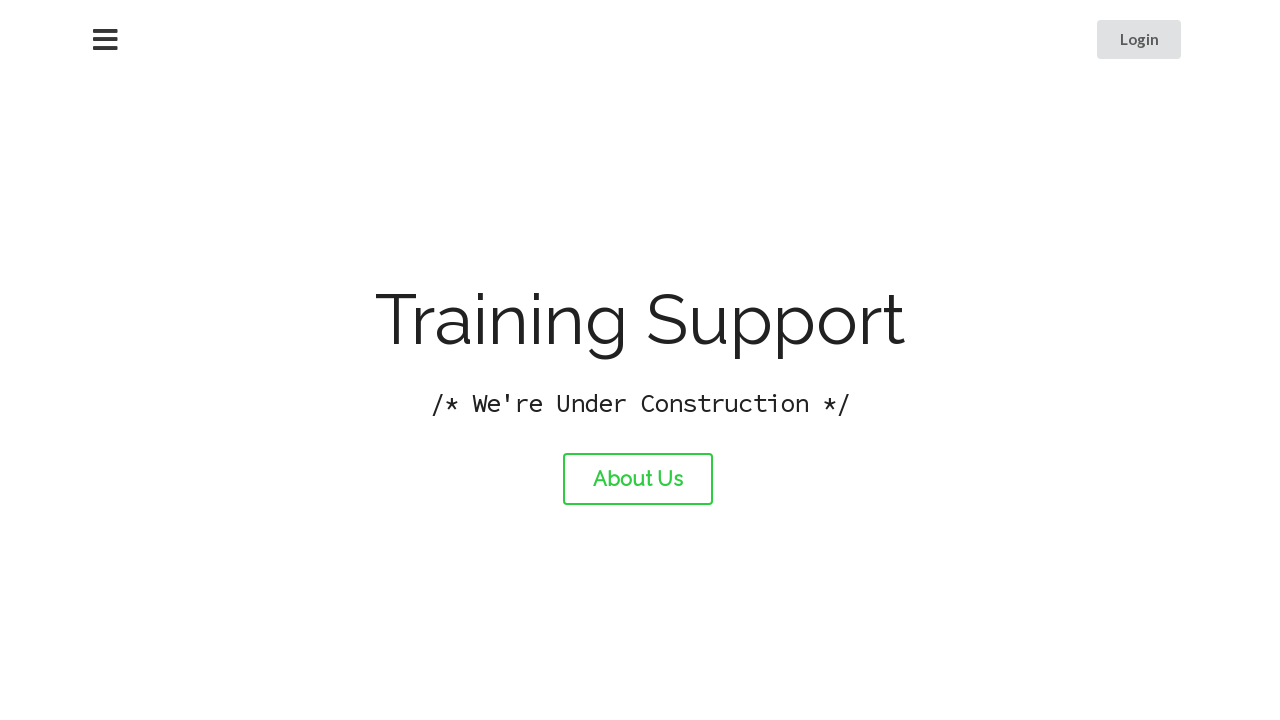

Clicked About Us button using text selector at (638, 479) on text=About Us
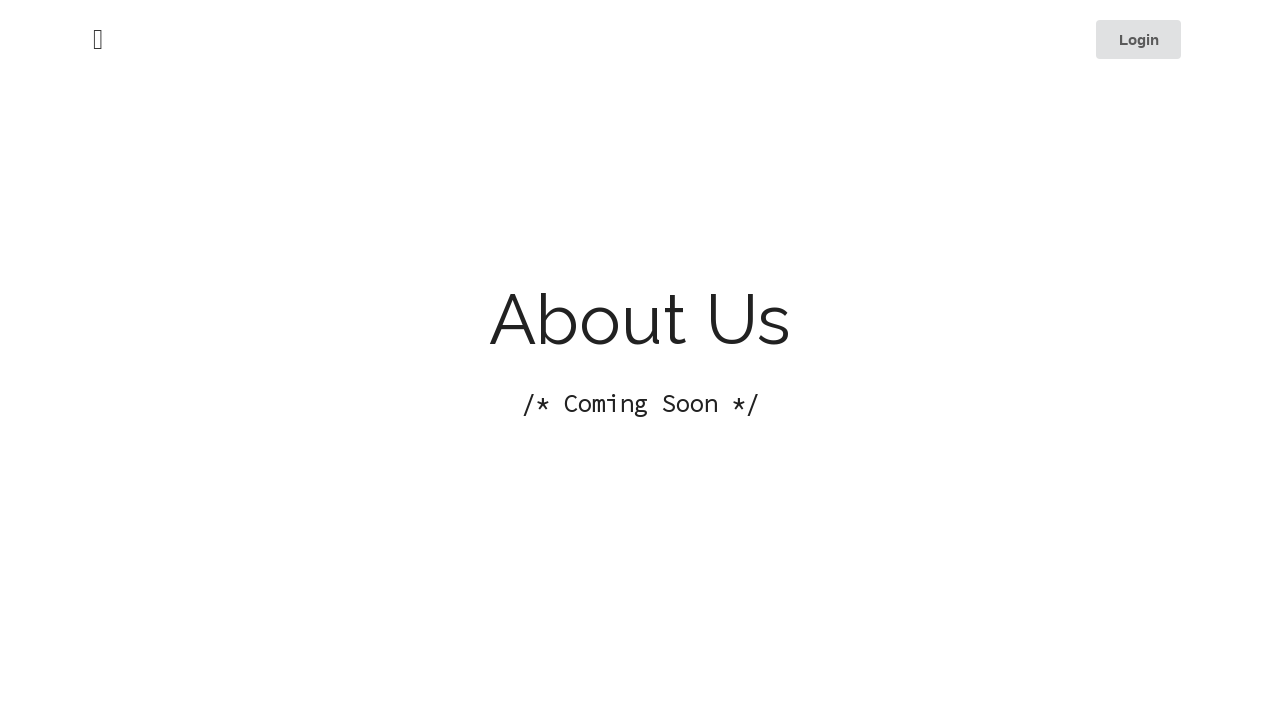

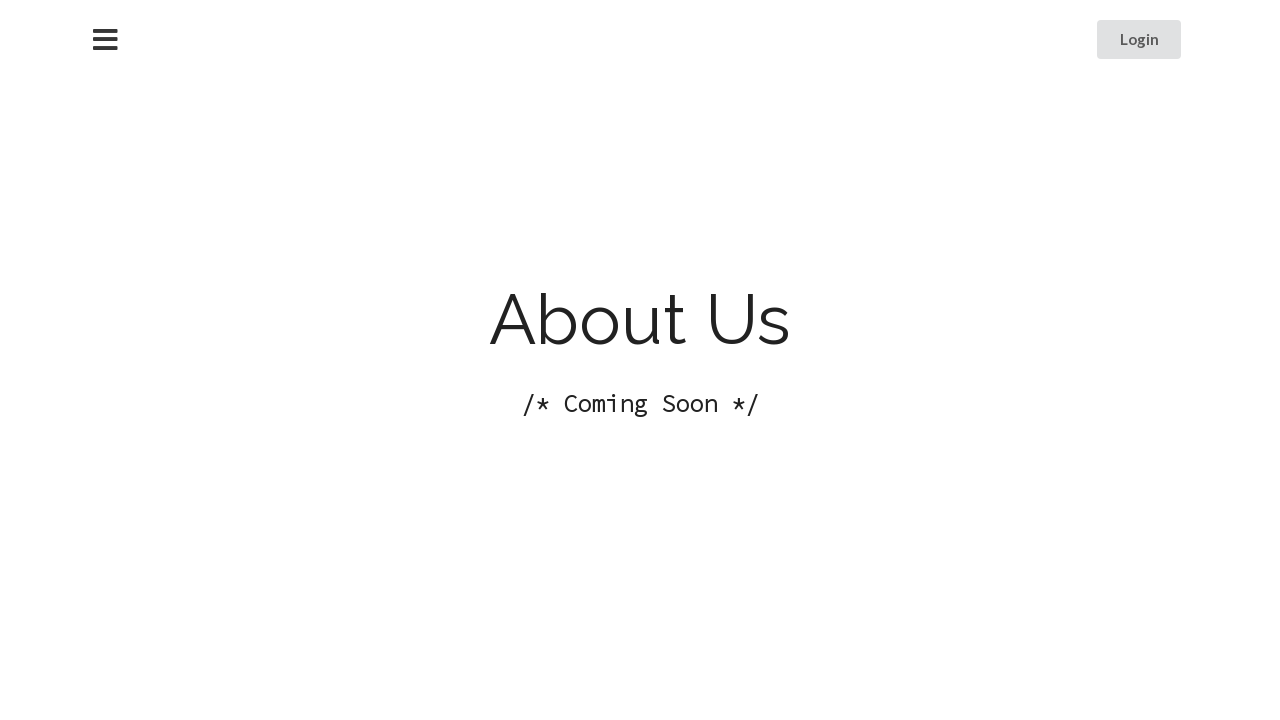